Tests a contact form by filling in the full name, email address, subject, and message body fields on a Polish course website.

Starting URL: http://strefakursow.pl/contact.html

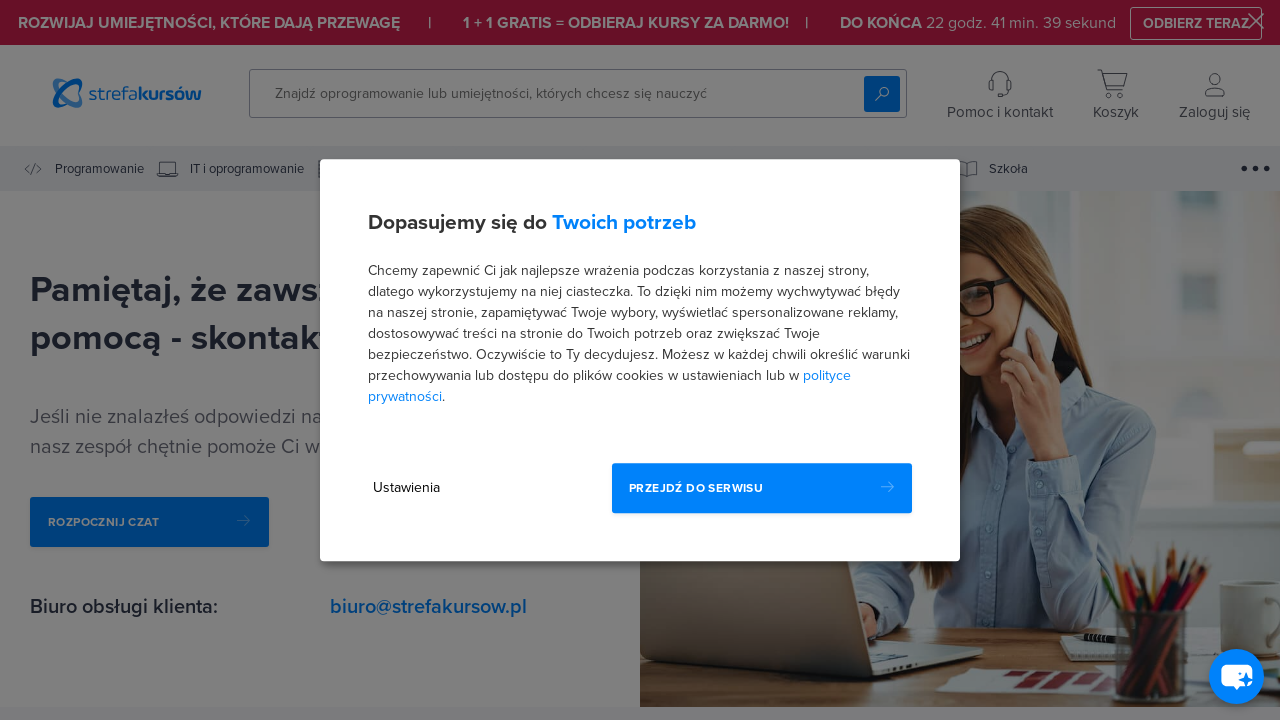

Filled full name field with 'Jakub Kowalski' on #contact\[full_name\]
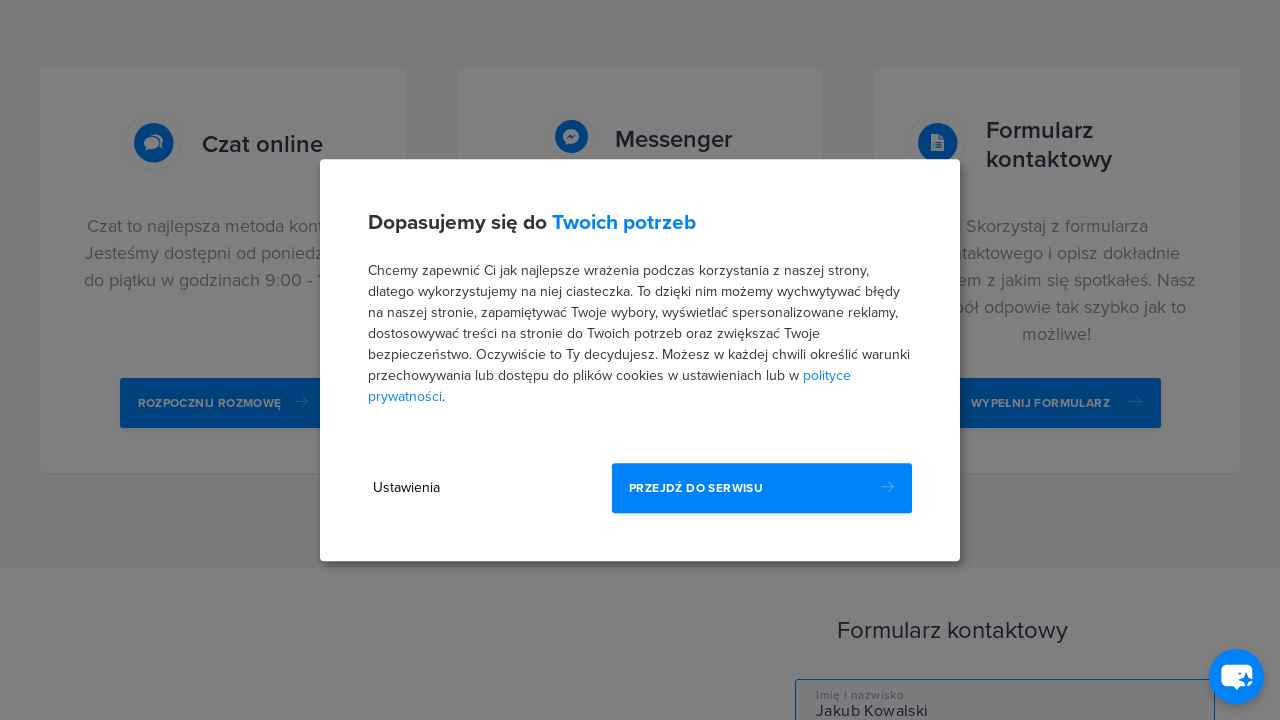

Filled email address field with 'jakub.kowalski@example.com' on #contact\[address\]
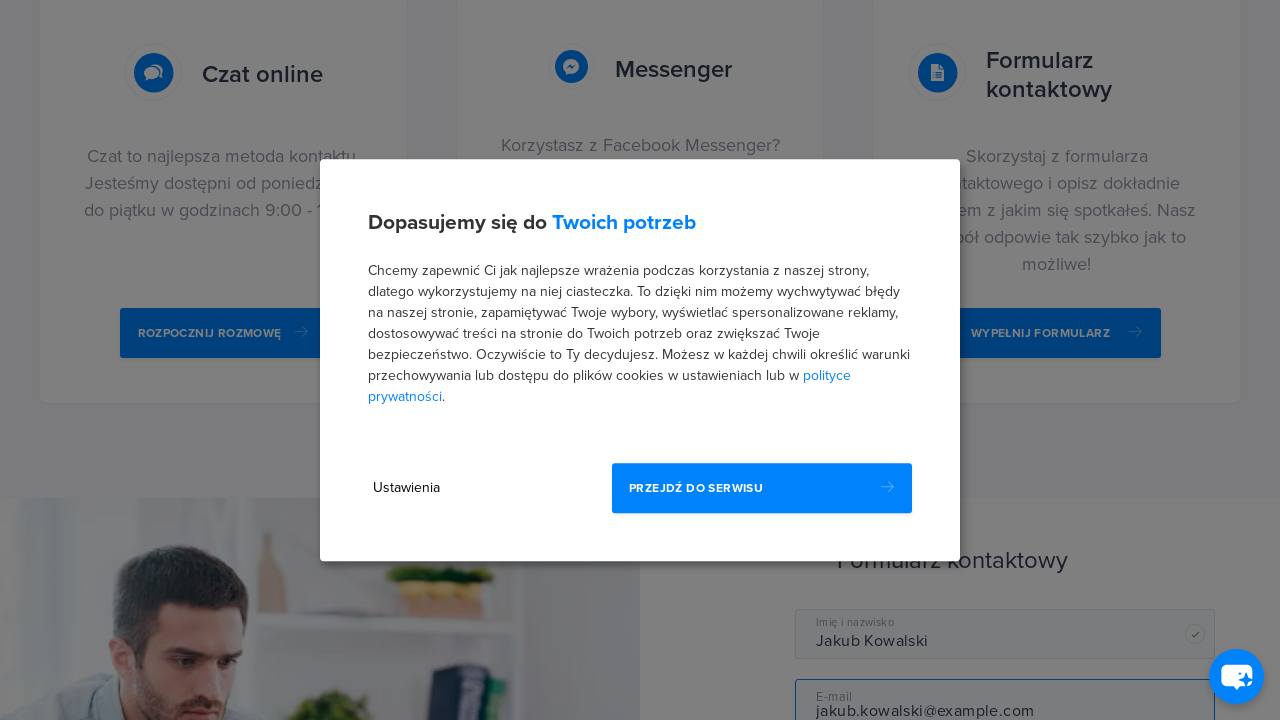

Filled subject field with 'Zapytanie o kurs JavaScript' on #contact\[subject\]
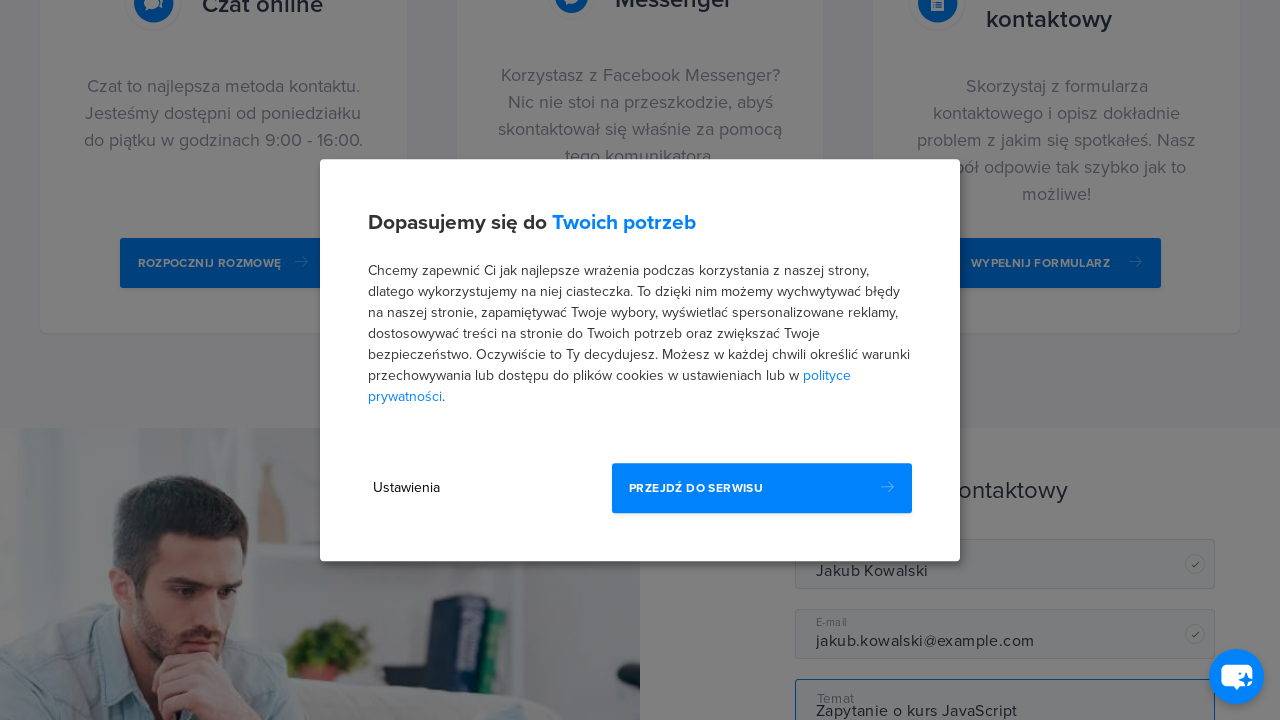

Filled message body field with inquiry about JavaScript course availability on #contact\[body\]
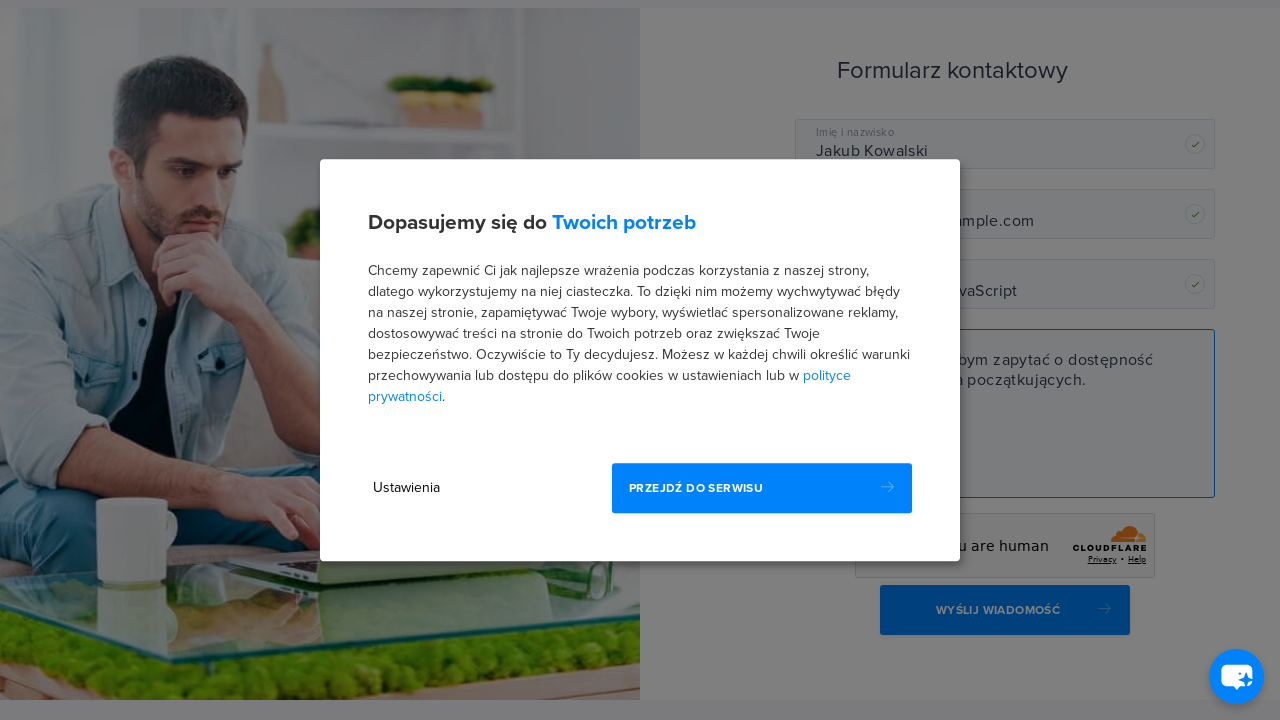

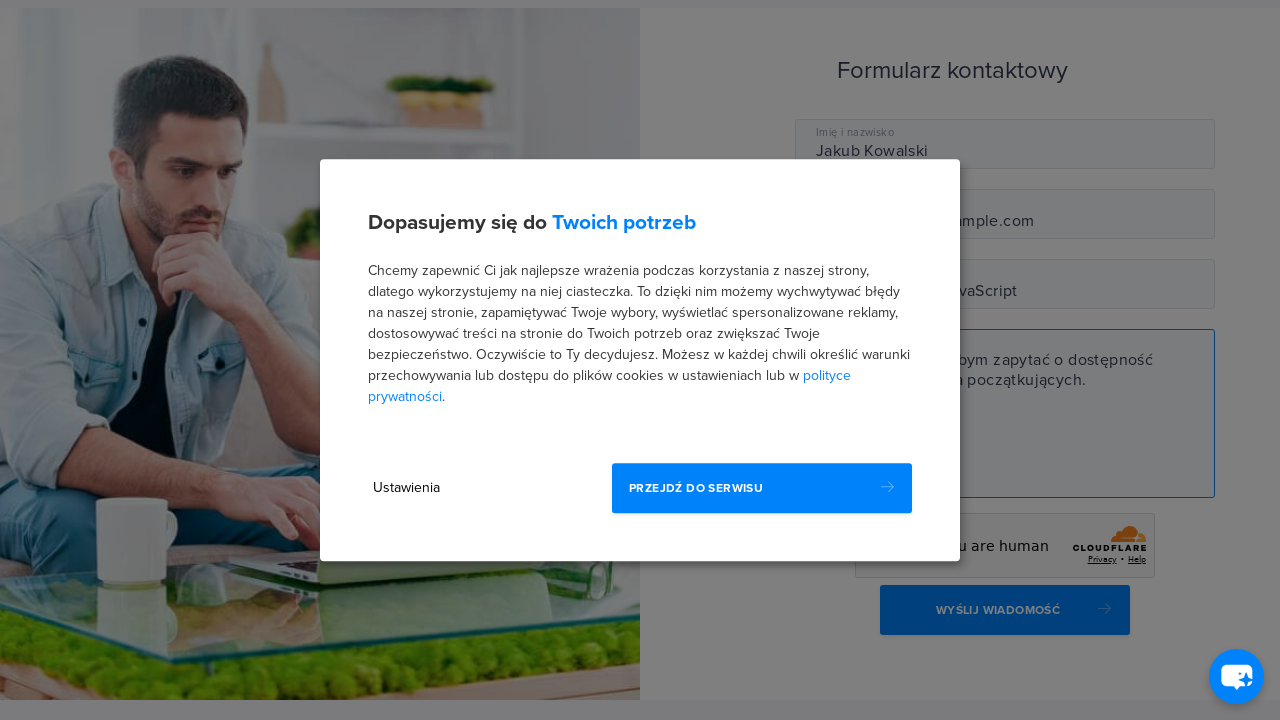